Navigates to Royal Enfield India website and verifies the page loads successfully

Starting URL: https://www.royalenfield.com/in/en/home/

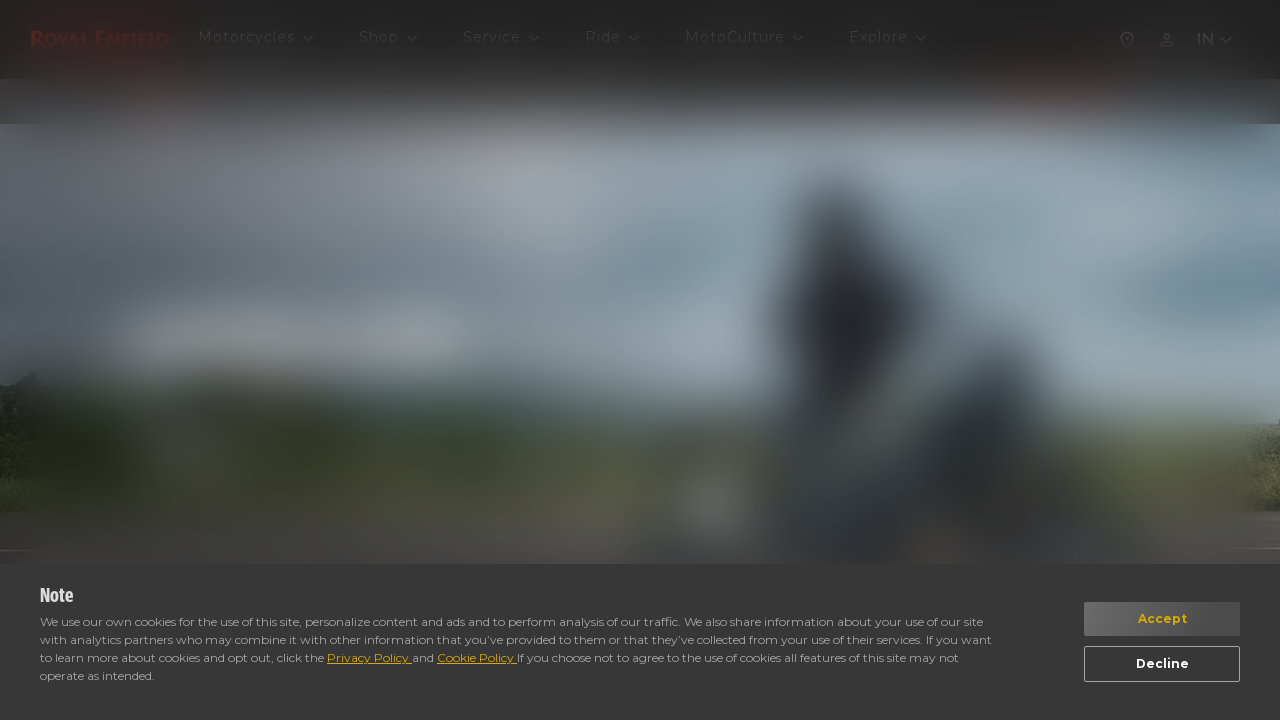

Waited for Royal Enfield India homepage to load (domcontentloaded state reached)
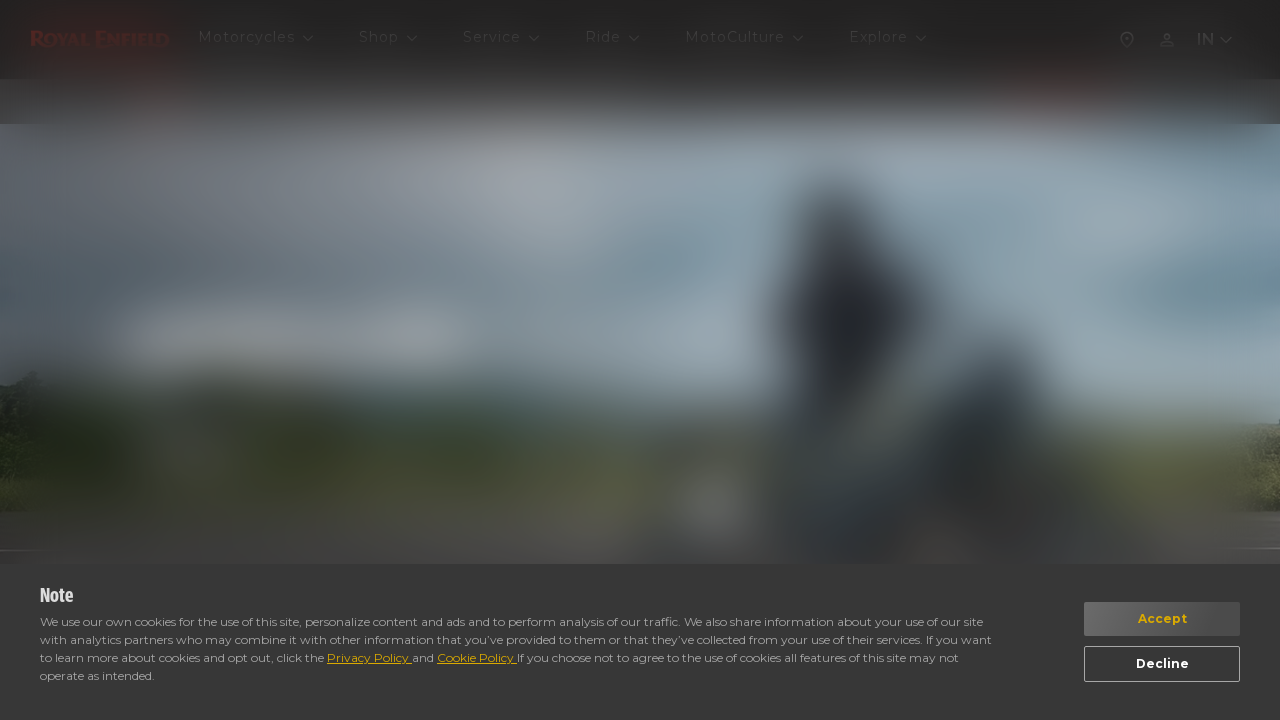

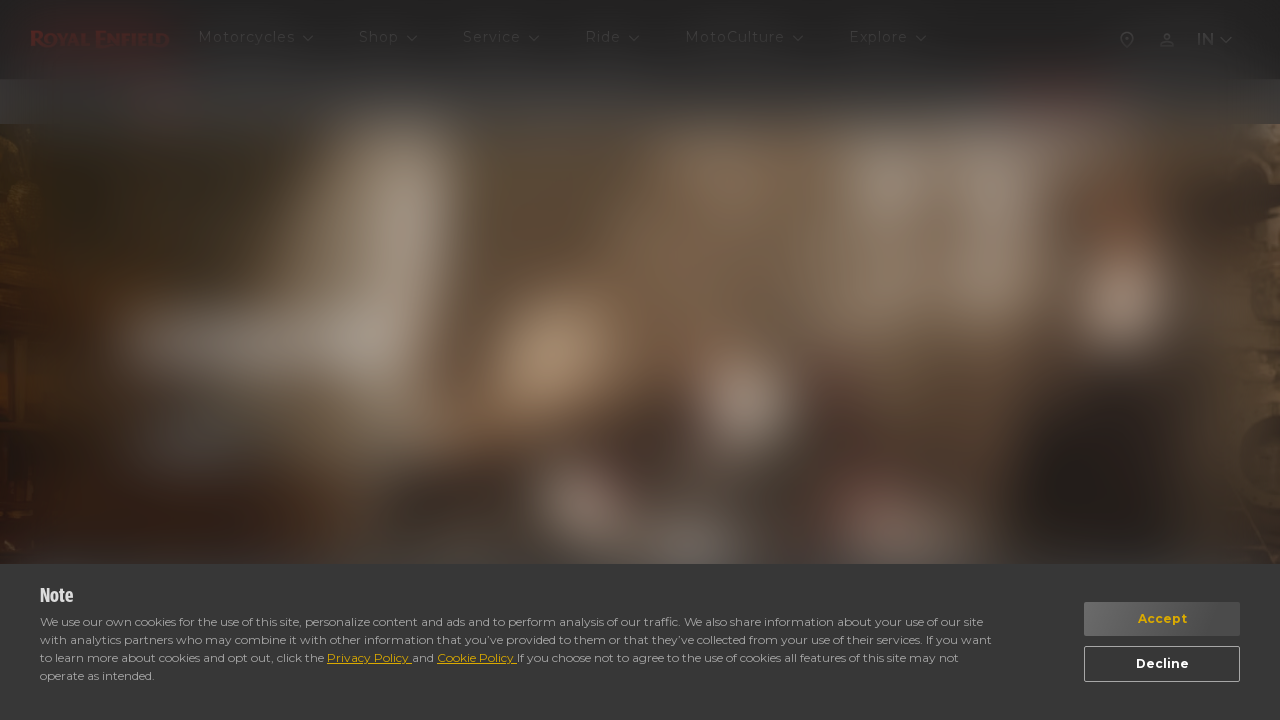